Tests adding a todo item to a sample todo application by entering text and pressing Enter, then verifies the todo was added correctly.

Starting URL: https://lambdatest.github.io/sample-todo-app/

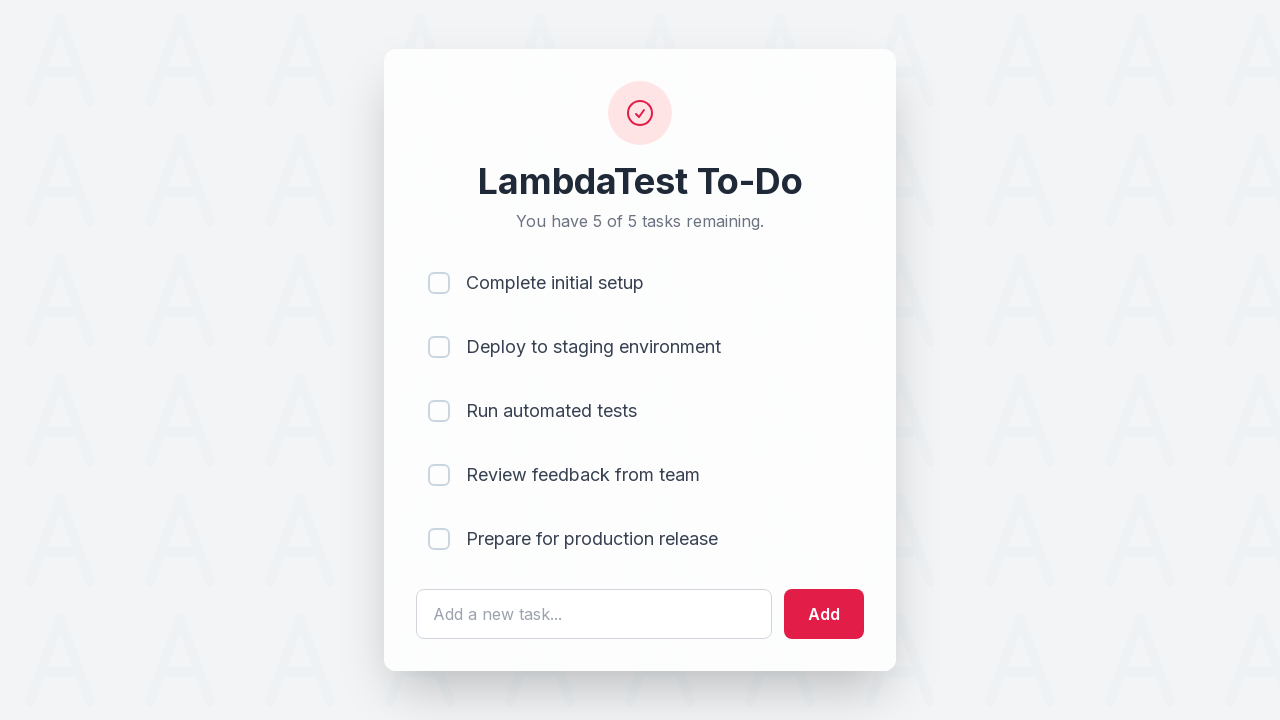

Filled todo input field with 'Learn Selenium' on #sampletodotext
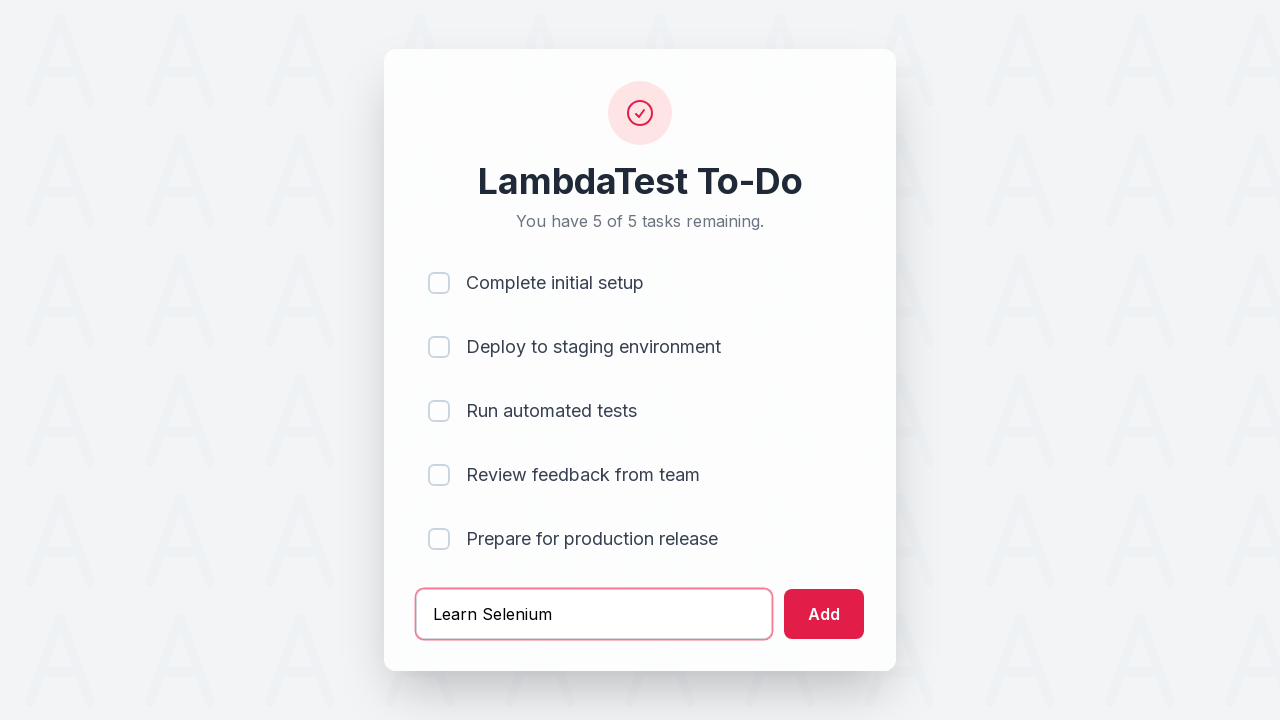

Pressed Enter to submit the todo item on #sampletodotext
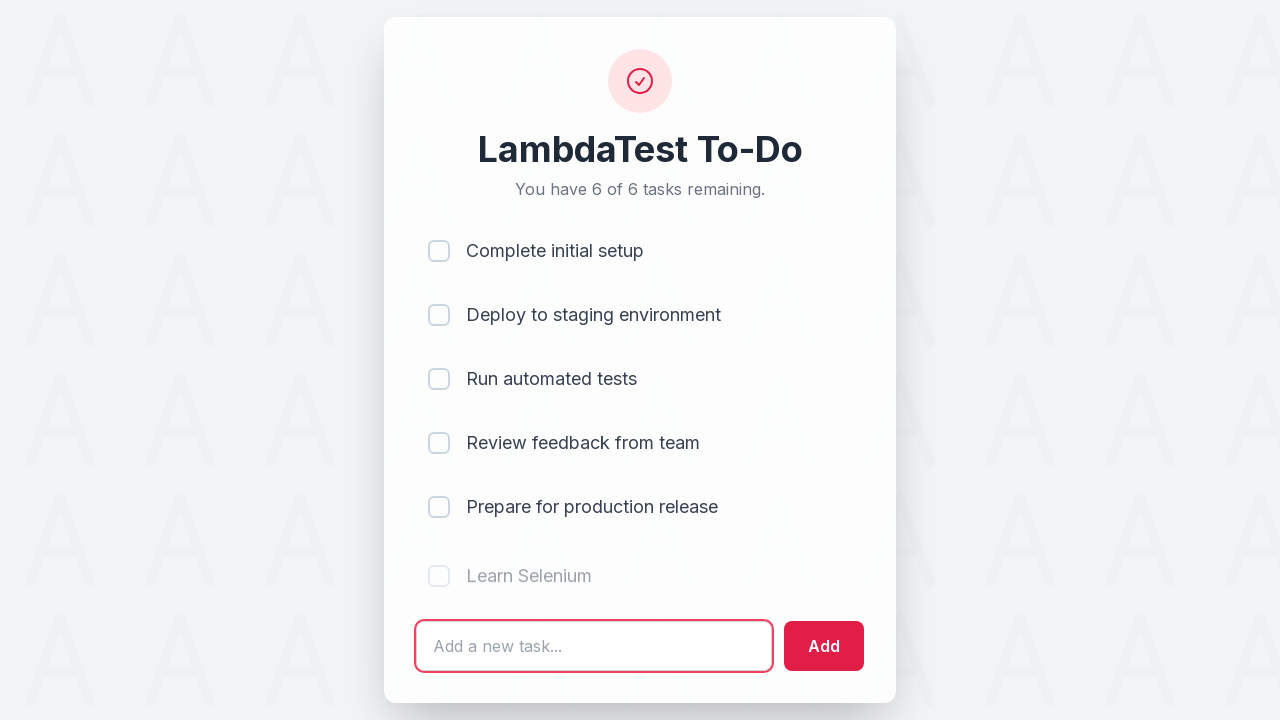

Verified todo item was added to the list
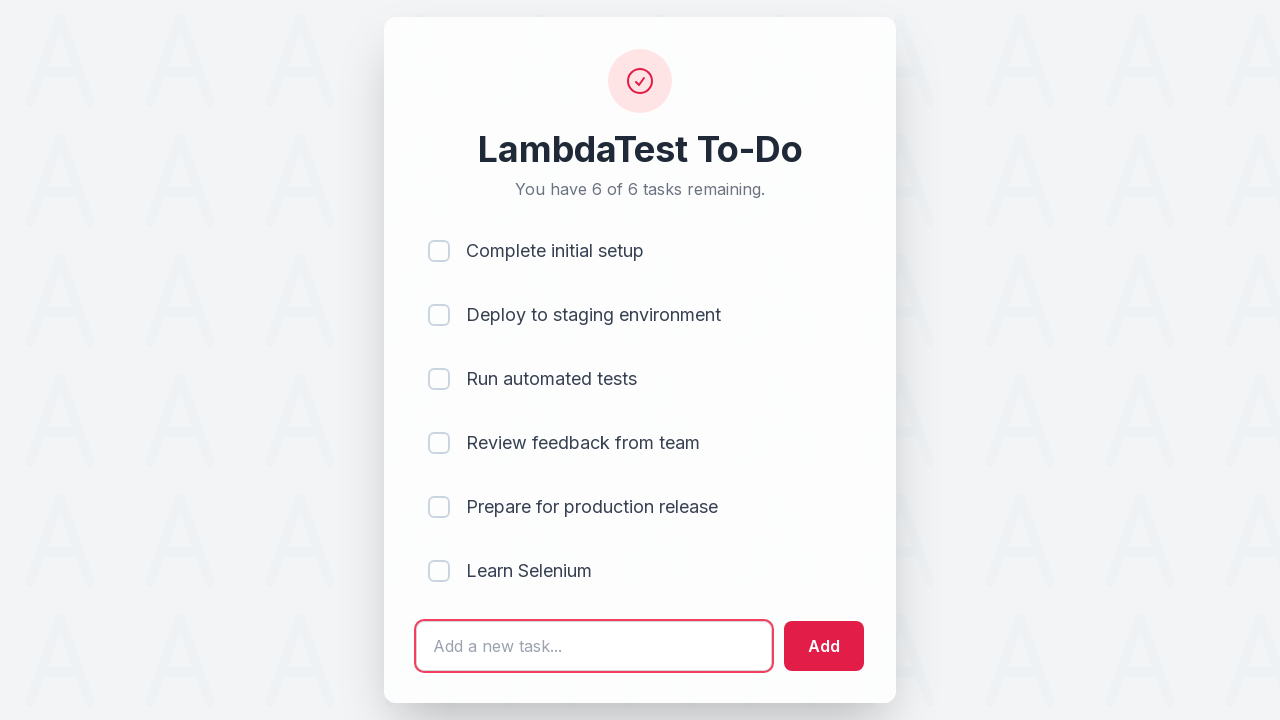

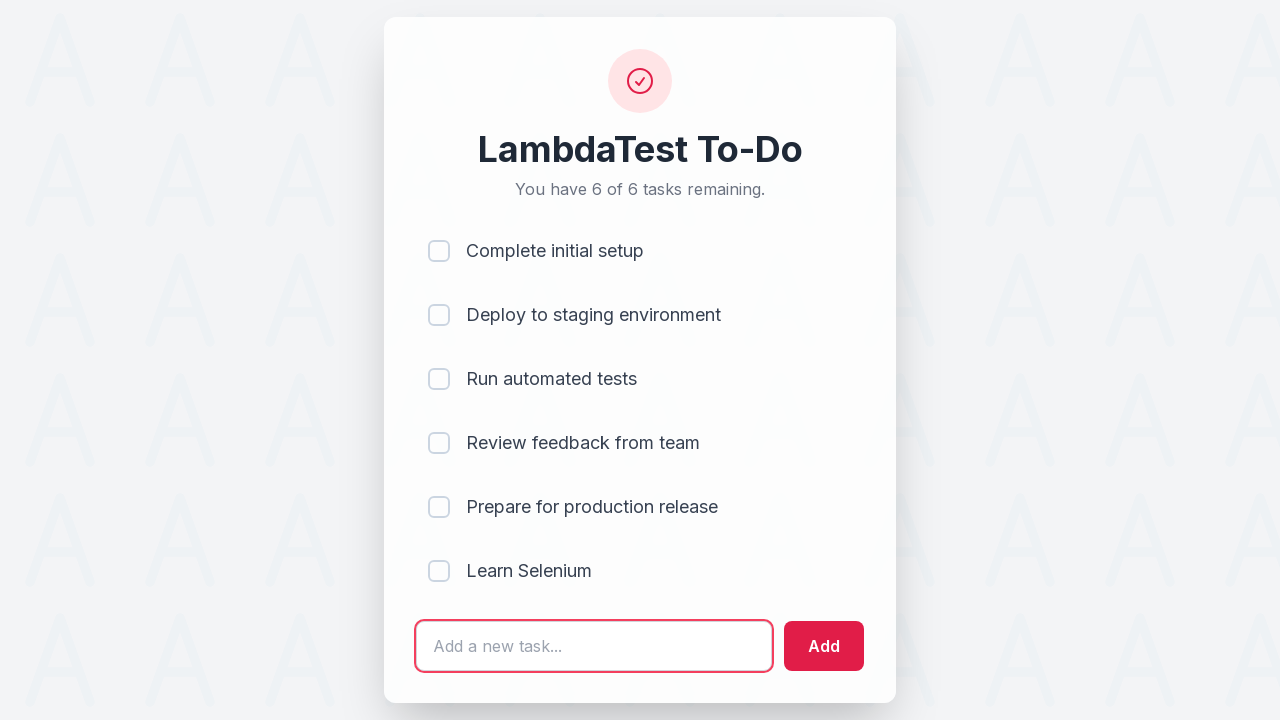